Tests sorting the Email column in ascending order by clicking the column header and verifying alphabetical sorting

Starting URL: http://the-internet.herokuapp.com/tables

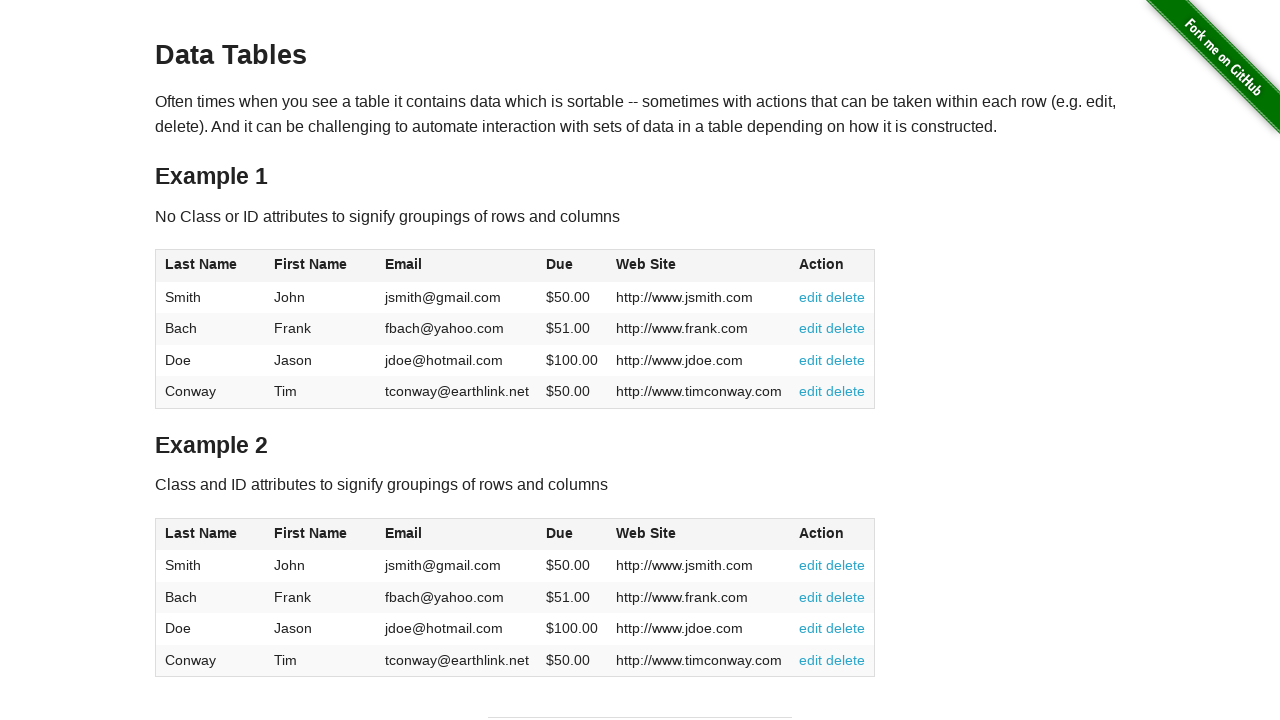

Clicked Email column header to sort ascending at (457, 266) on #table1 thead tr th:nth-of-type(3)
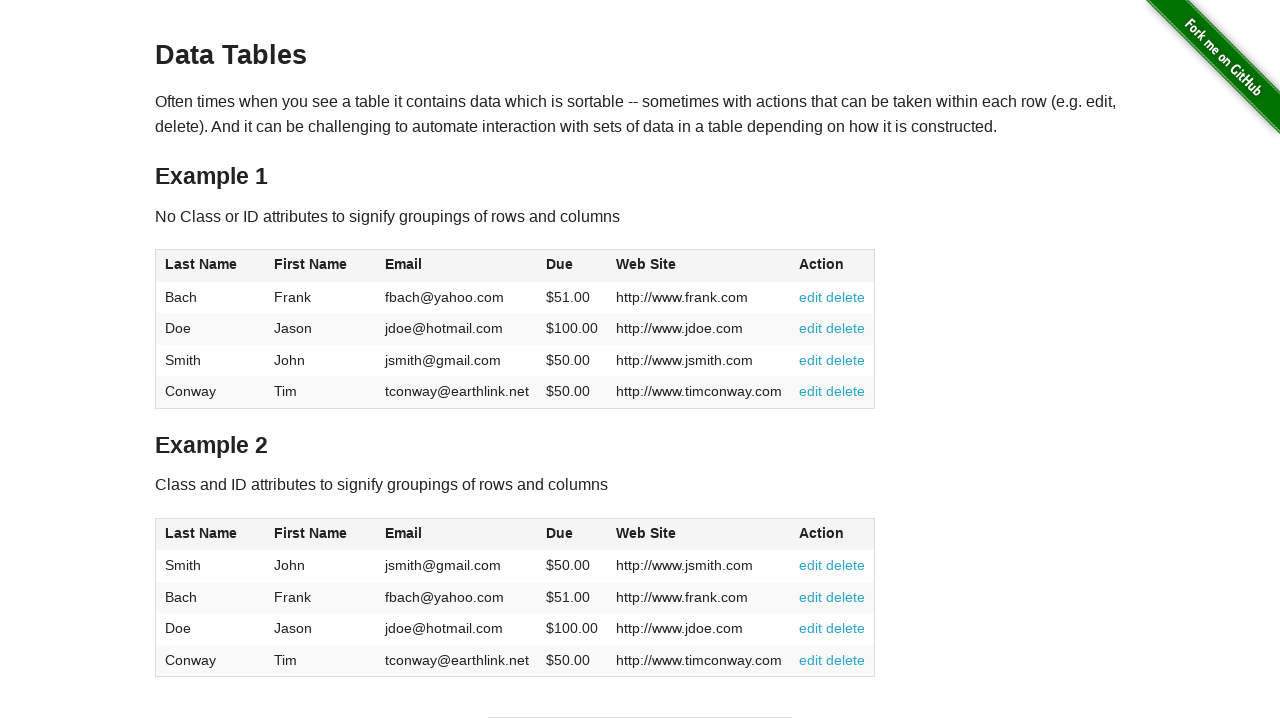

Table data loaded after sorting by Email column
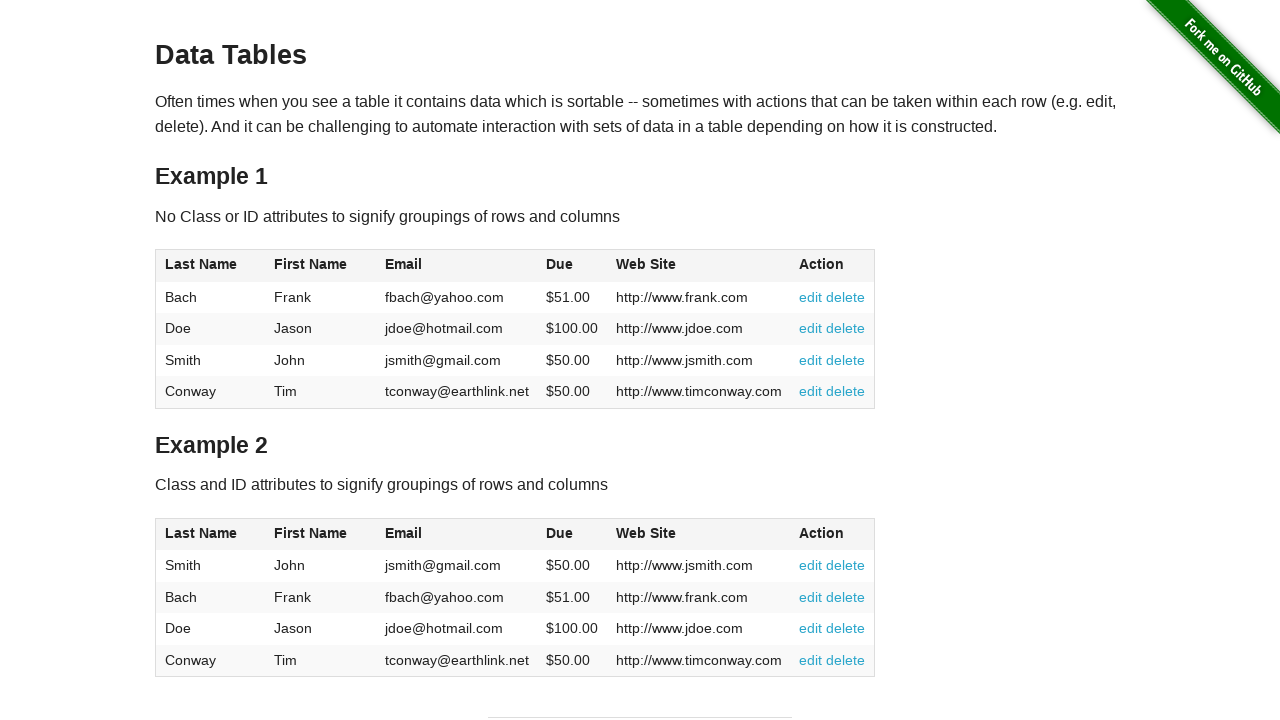

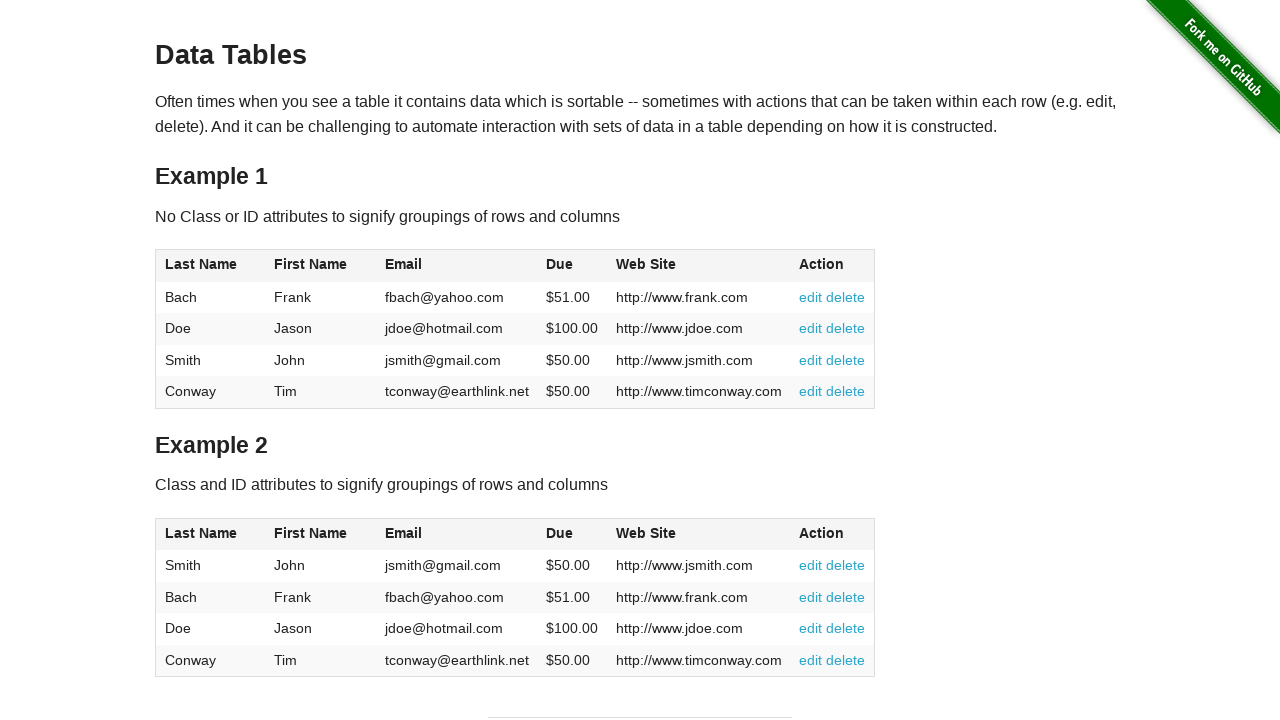